Tests the hotel listing functionality by clicking a button to view the hotel list and verifying that hotels are displayed

Starting URL: http://hotel-v3.progmasters.hu/

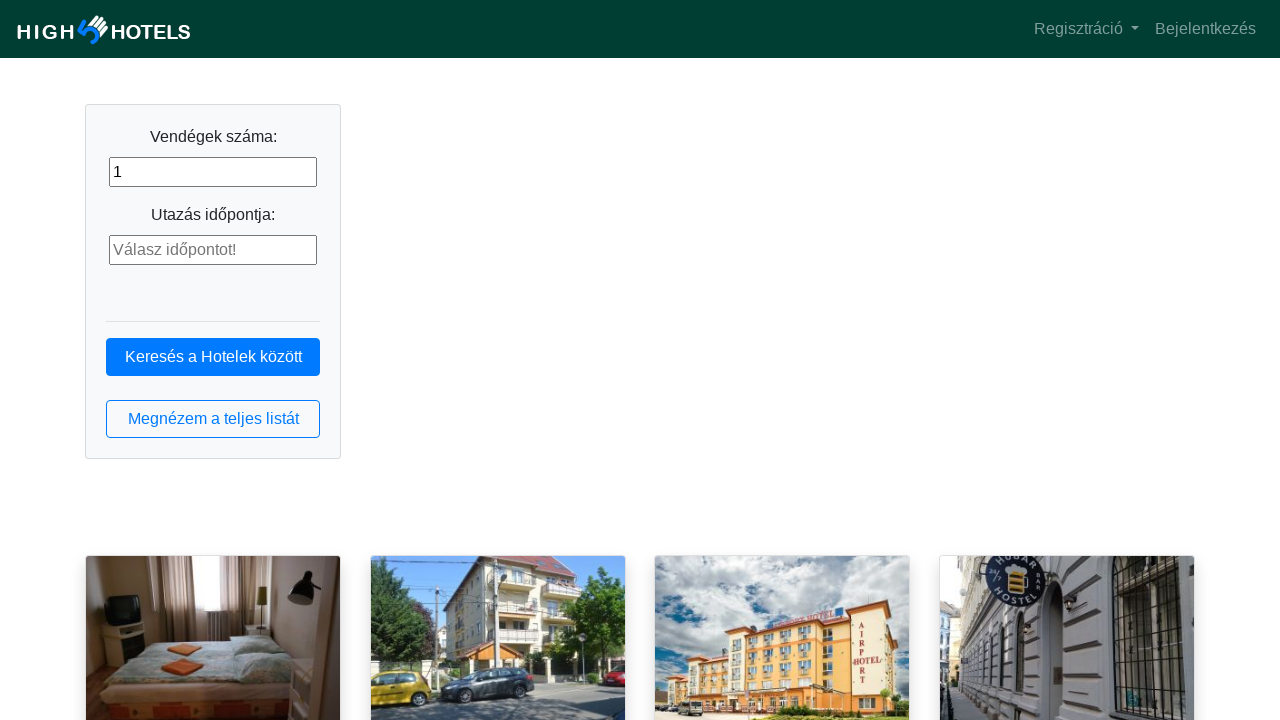

Clicked the hotel list button at (213, 419) on button.btn.btn-outline-primary.btn-block
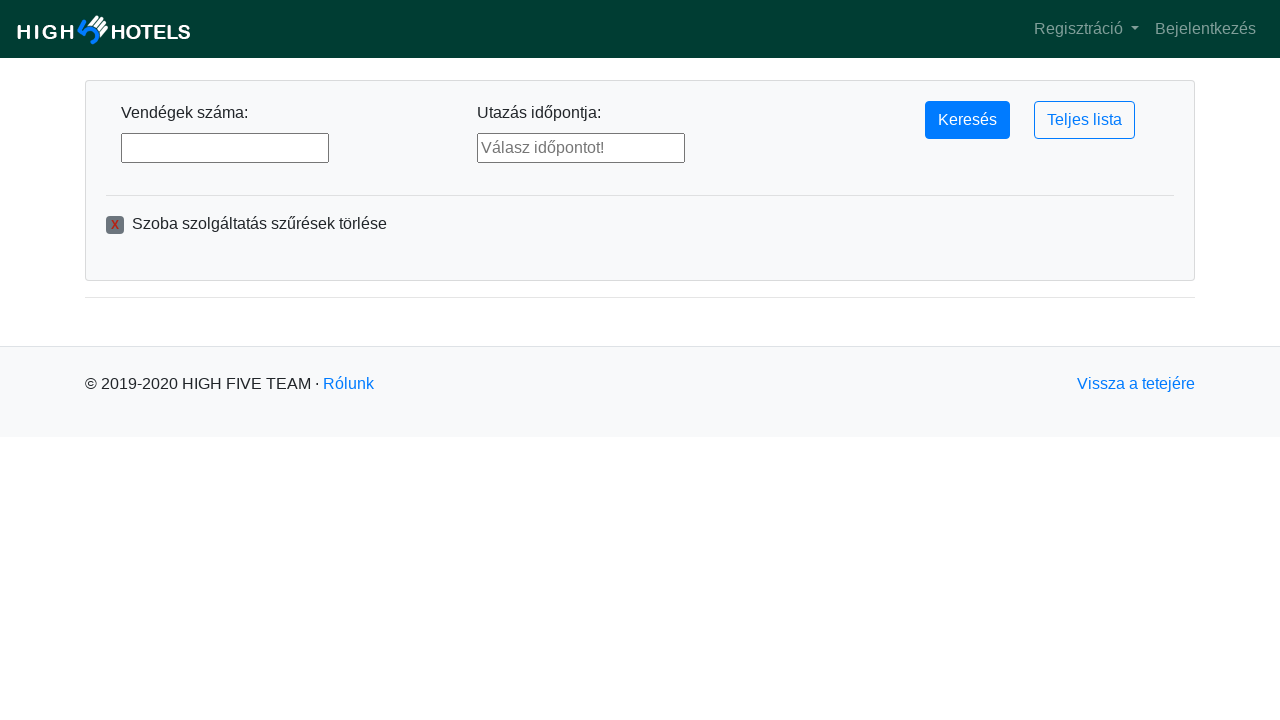

Hotel list loaded and hotels are displayed
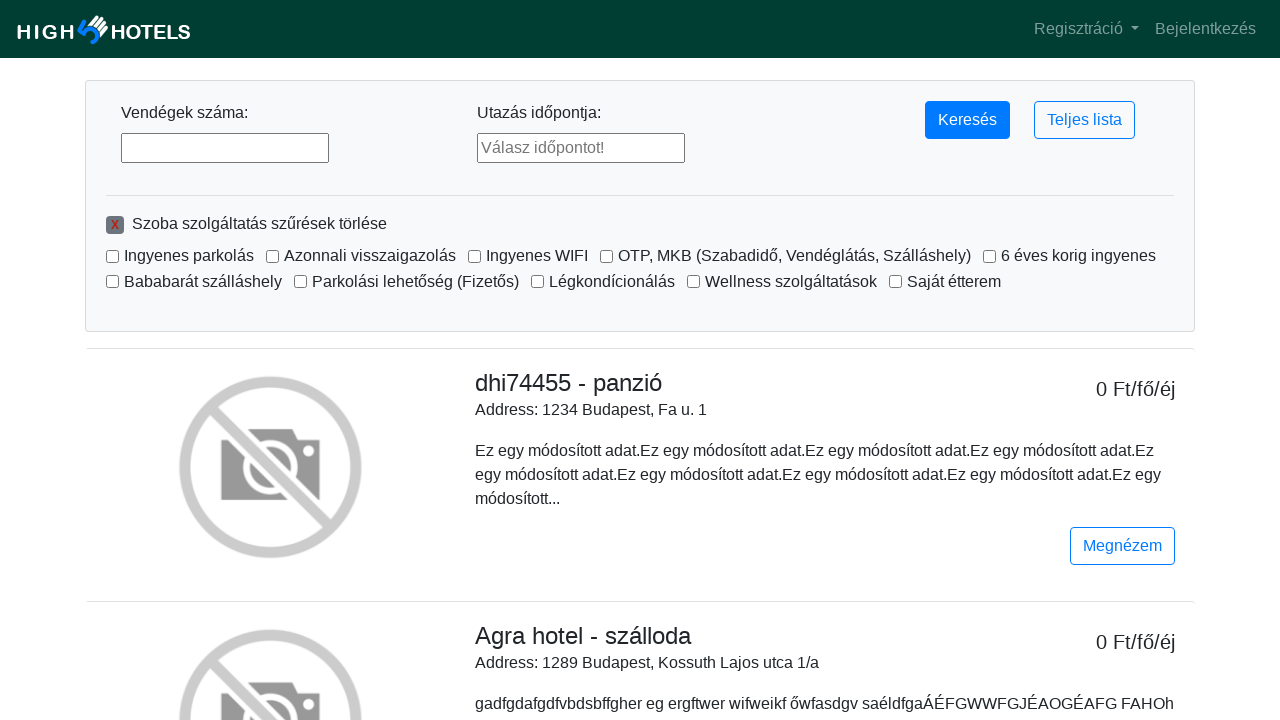

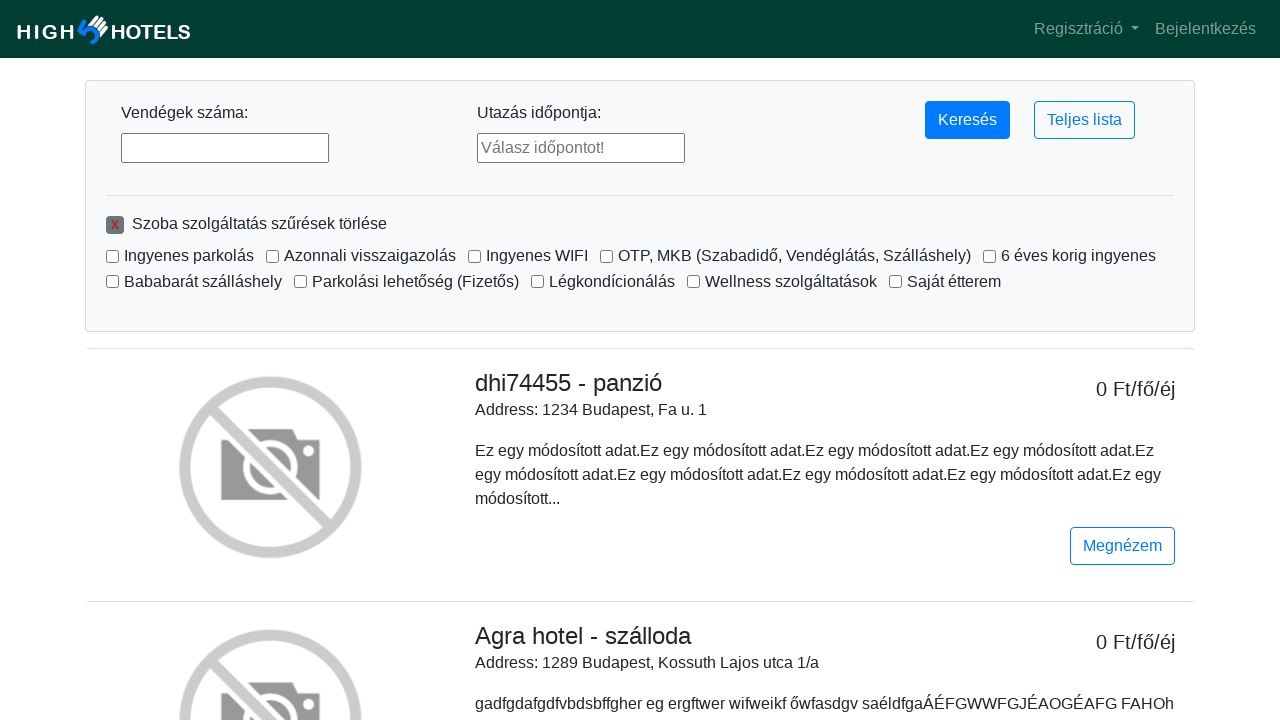